Tests a web table by verifying that a specific cell contains expected text about a Selenium Automation course in Python

Starting URL: https://rahulshettyacademy.com/AutomationPractice/

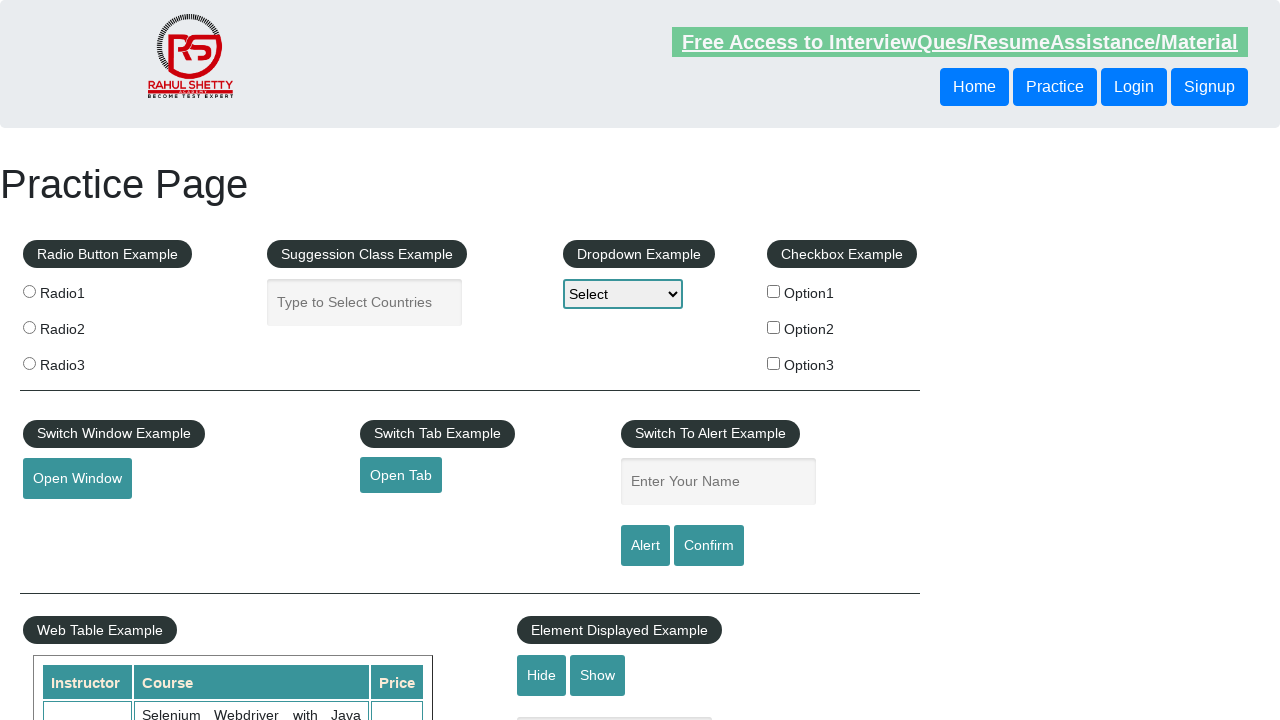

Navigated to Rahul Shetty Academy Automation Practice page
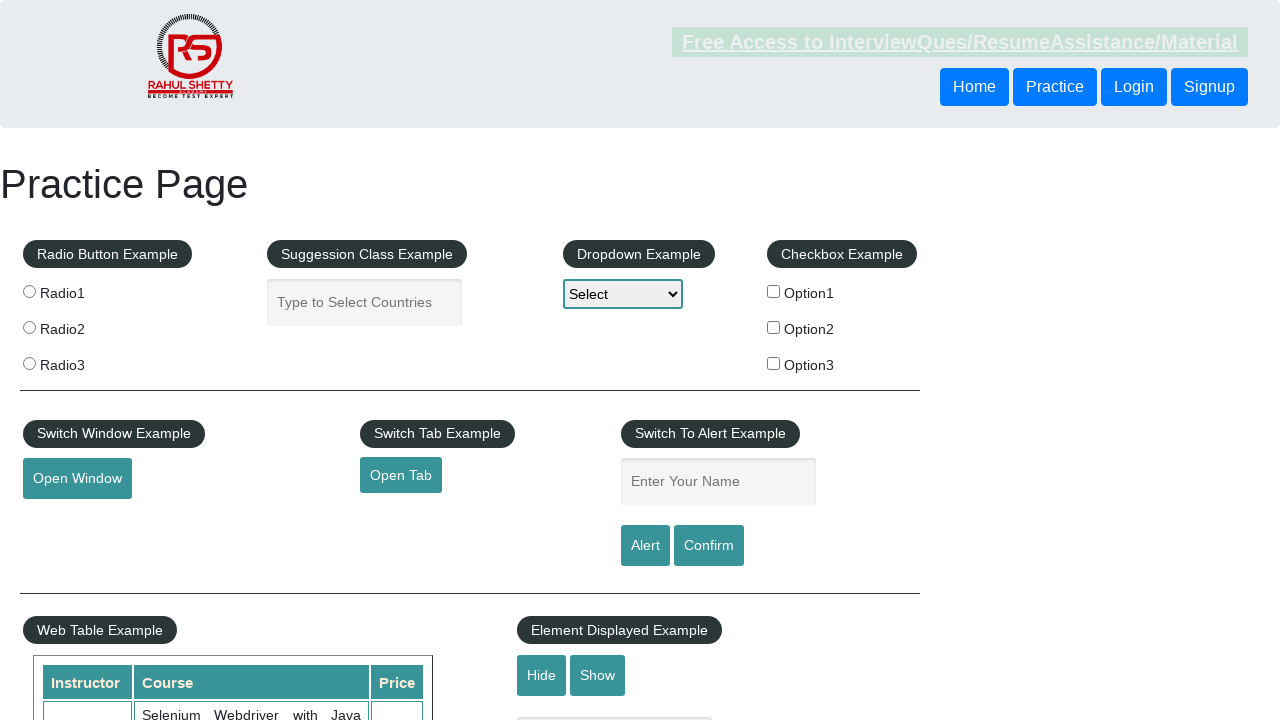

Table cell loaded and is ready
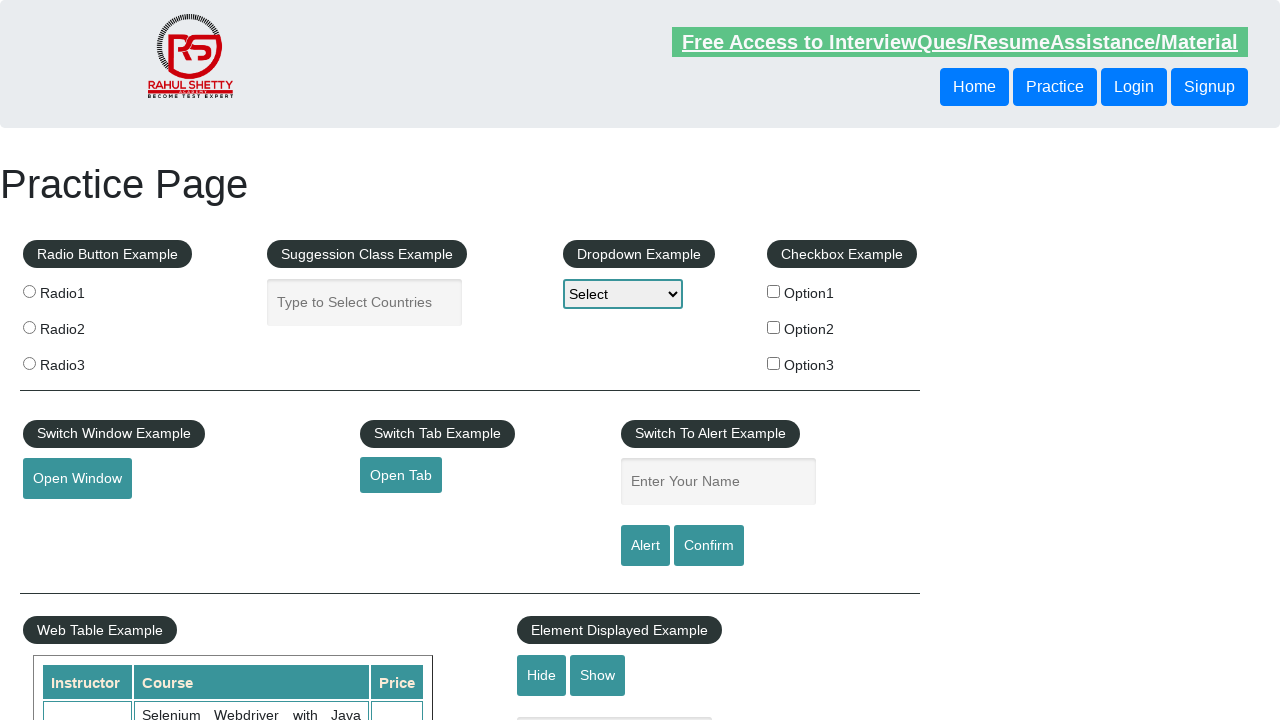

Verified that cell contains expected text about Selenium Automation course in Python
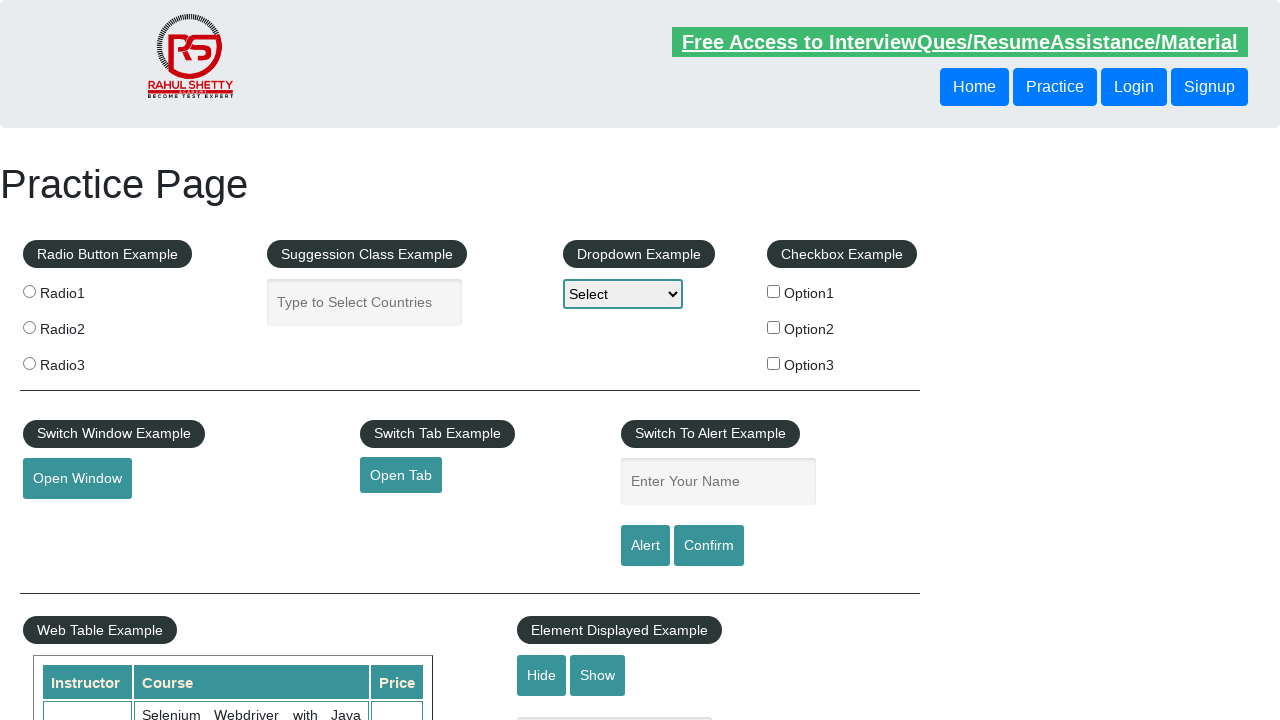

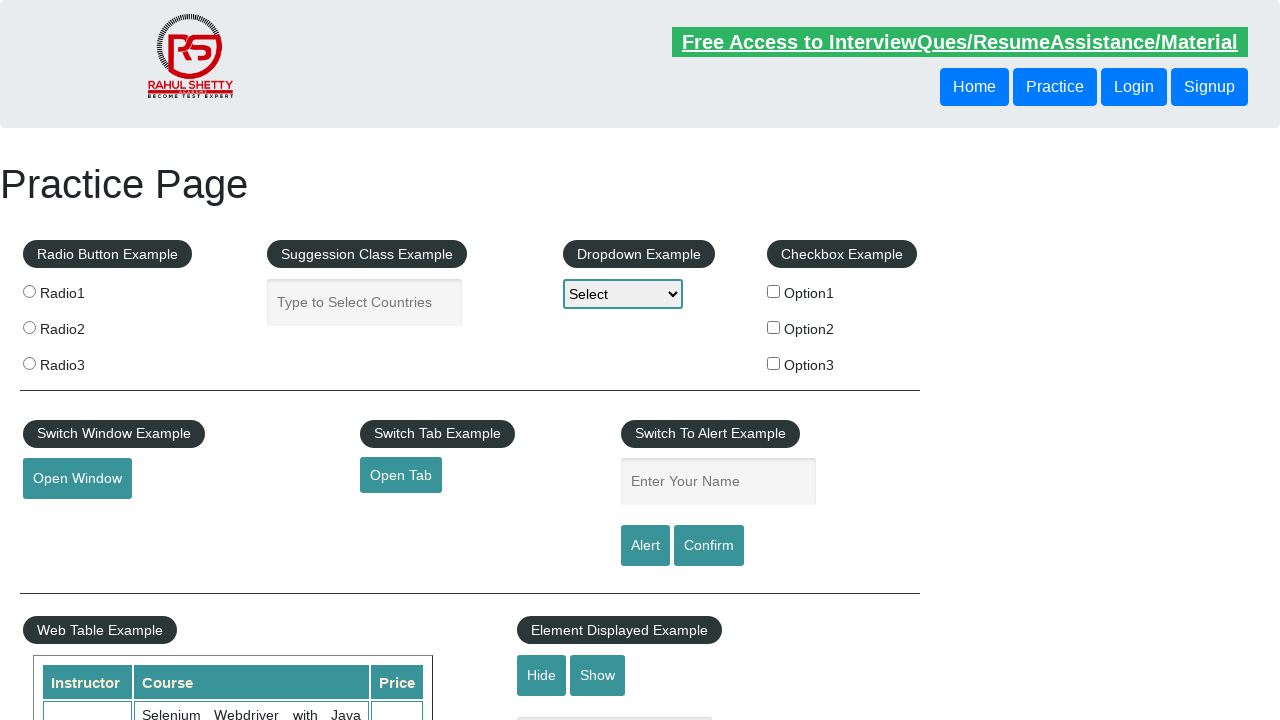